Tests the "Terms" link on GitHub's login page by clicking it and verifying navigation to the Terms of Service page

Starting URL: https://github.com/login

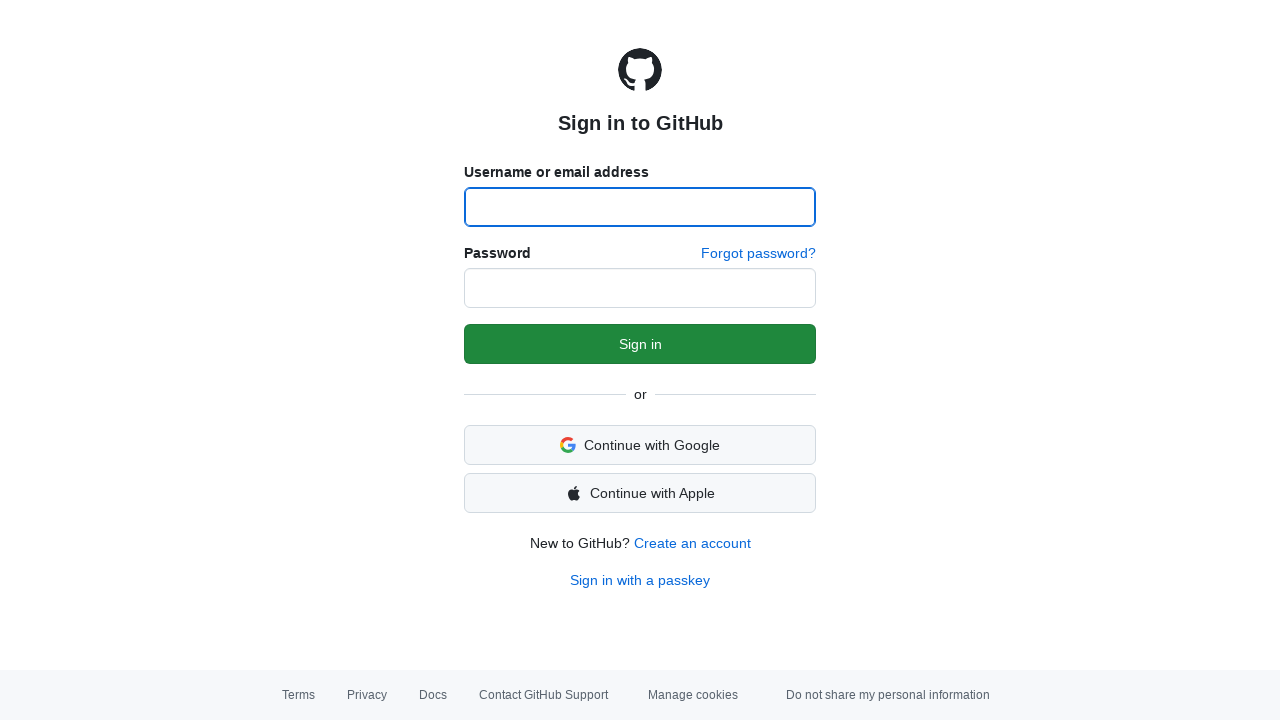

Navigated to GitHub login page
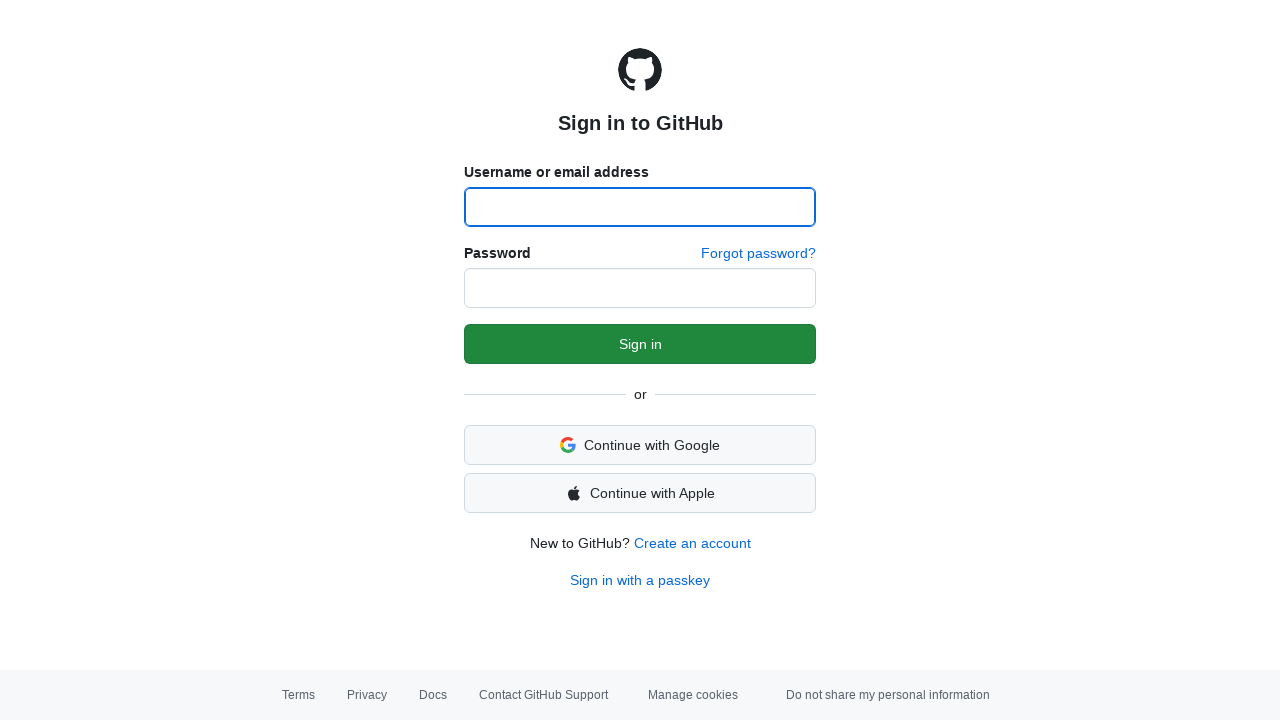

Clicked the Terms link in the footer at (298, 695) on a:has-text('Terms')
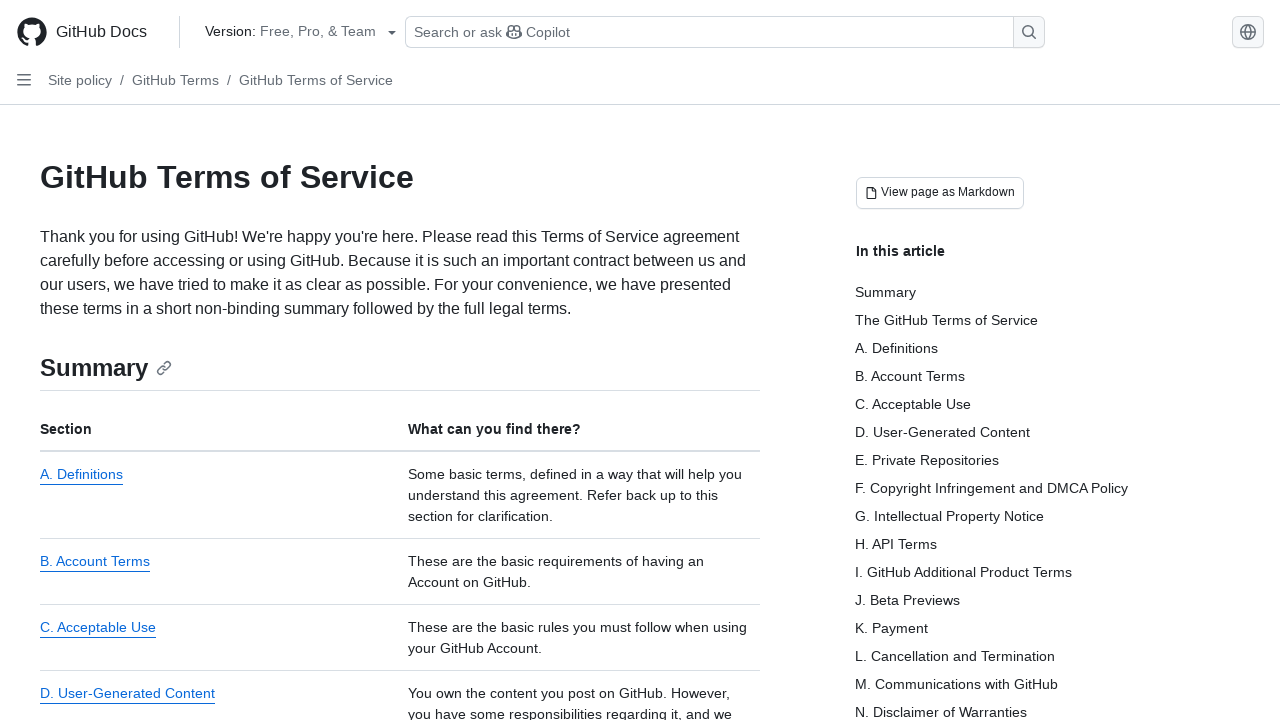

GitHub Terms of Service page loaded and verified
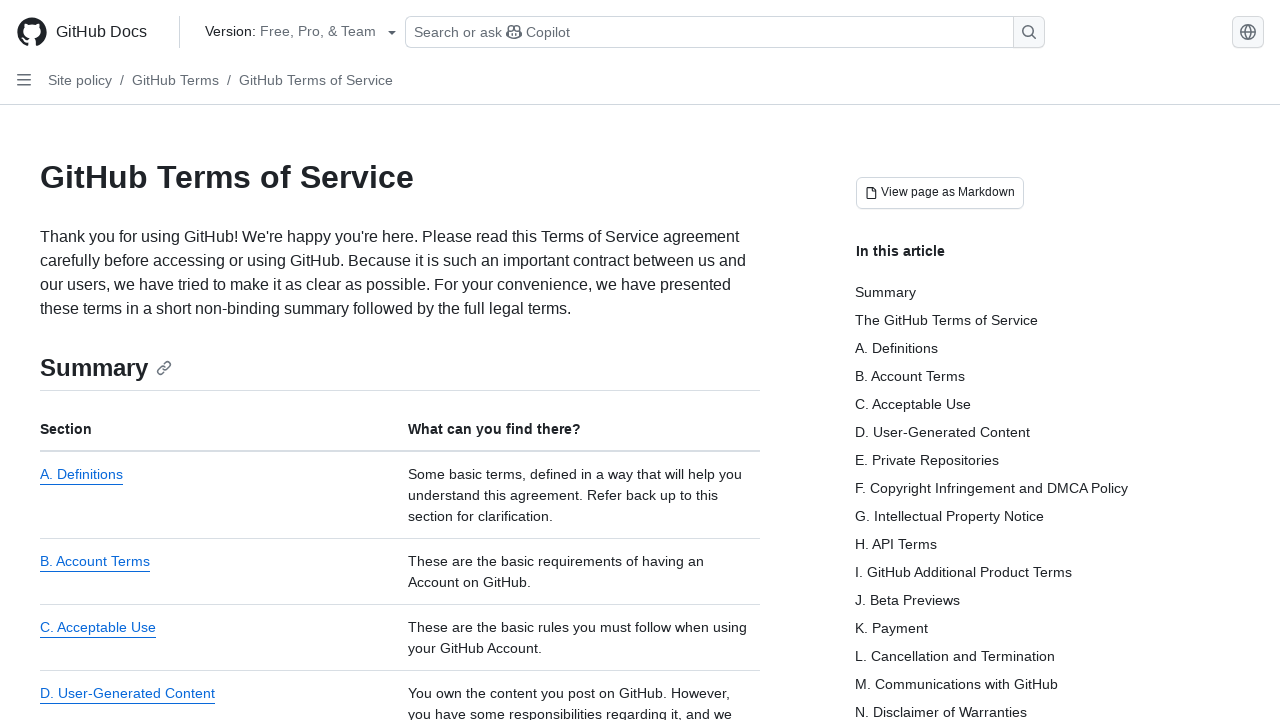

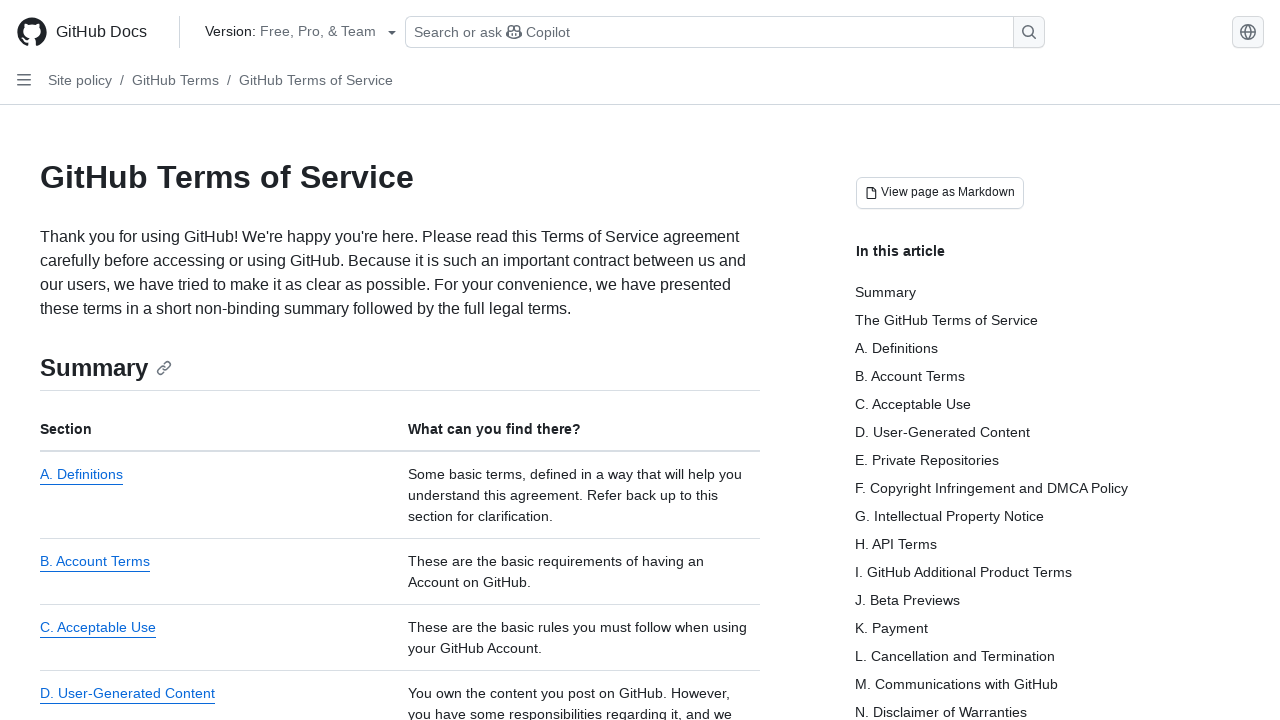